Verifies footer Quick Links navigate correctly to their respective pages

Starting URL: https://practice.sdetunicorns.com/

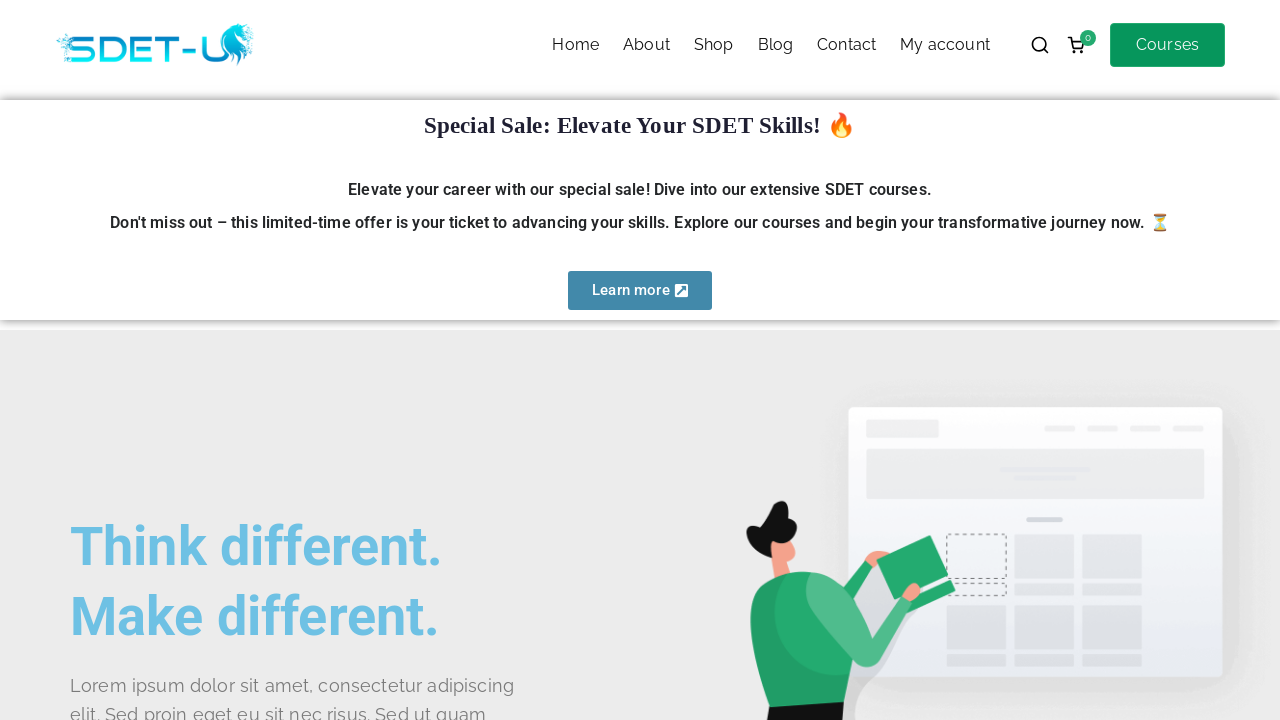

Located footer content section
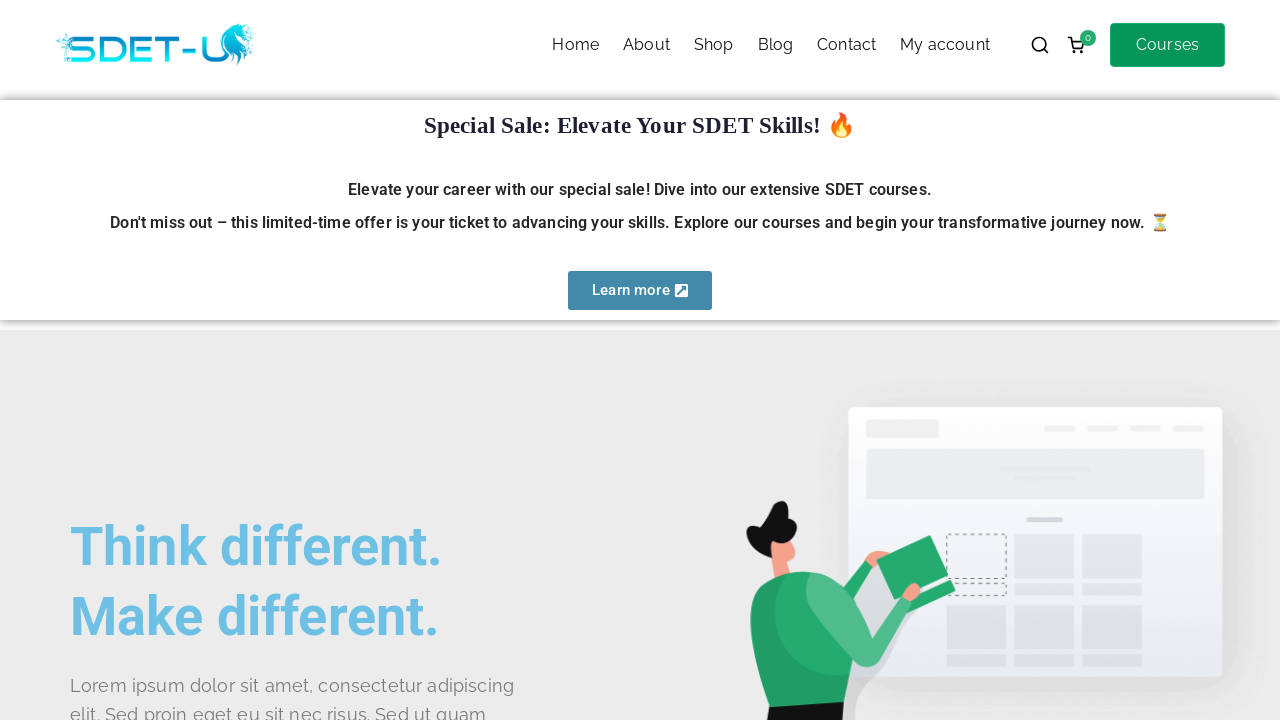

Located Quick Links box in footer
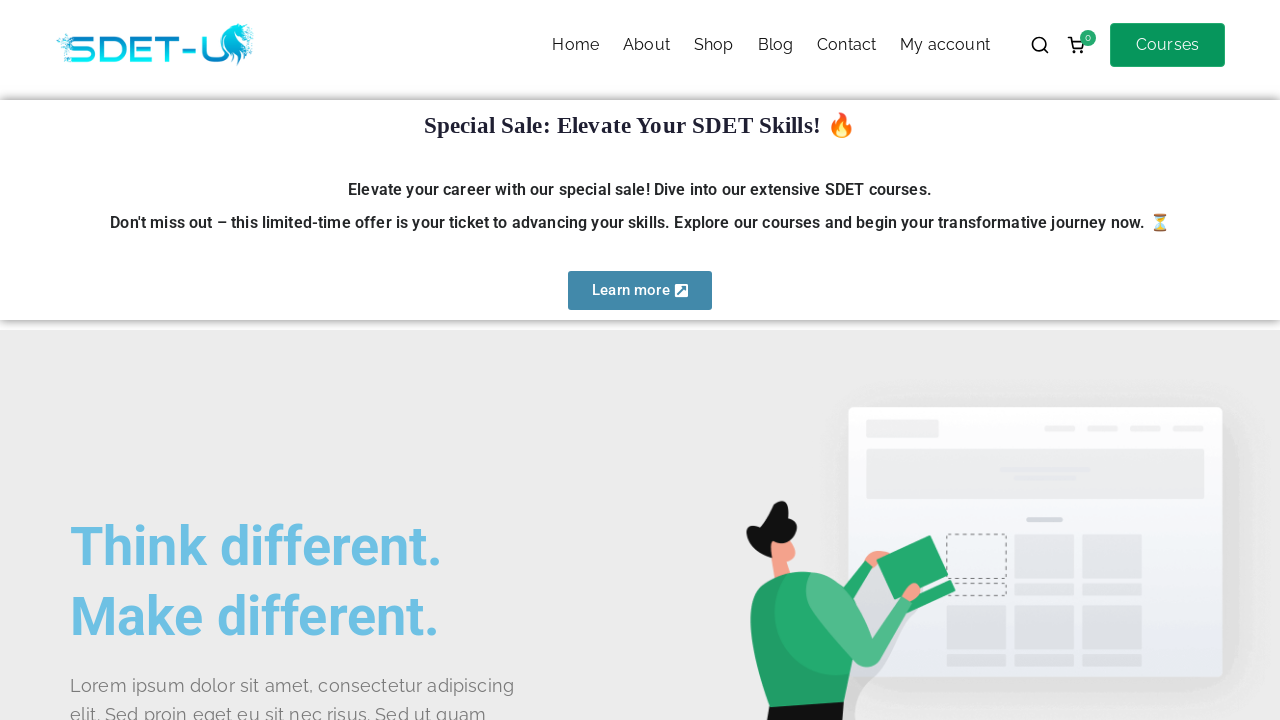

Located Quick Link 'Home'
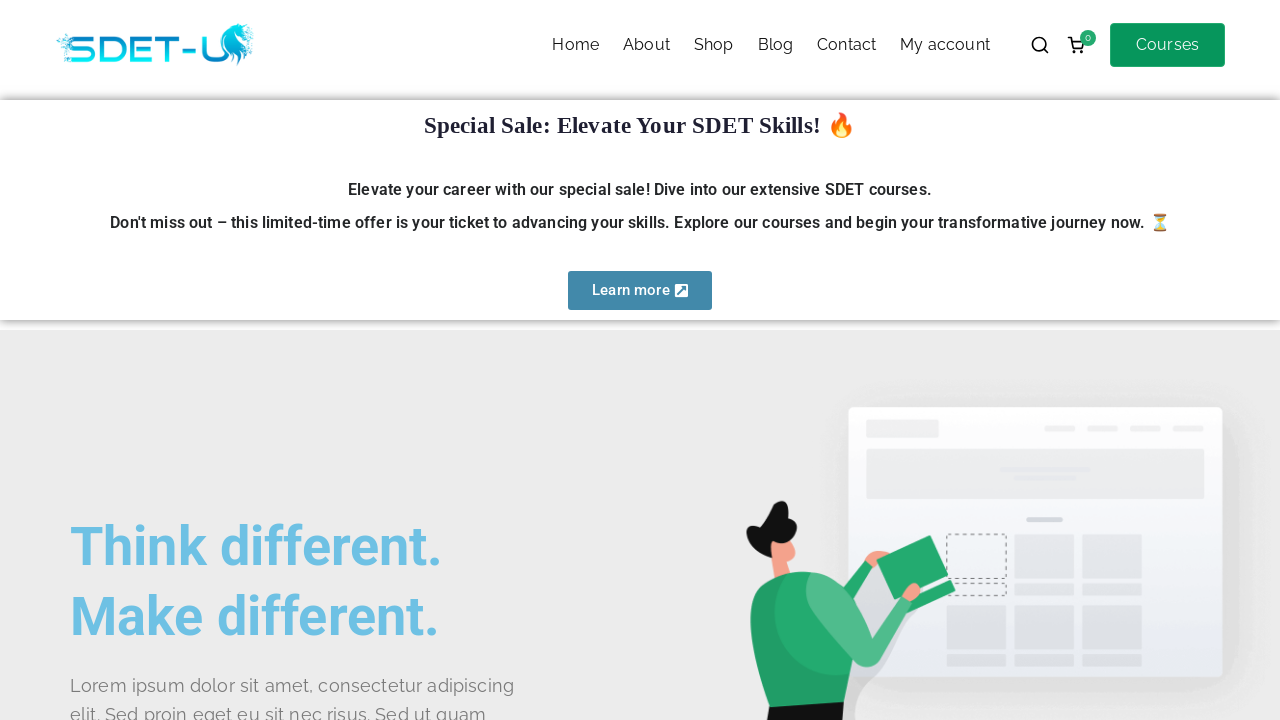

Verified Quick Link 'Home' is visible
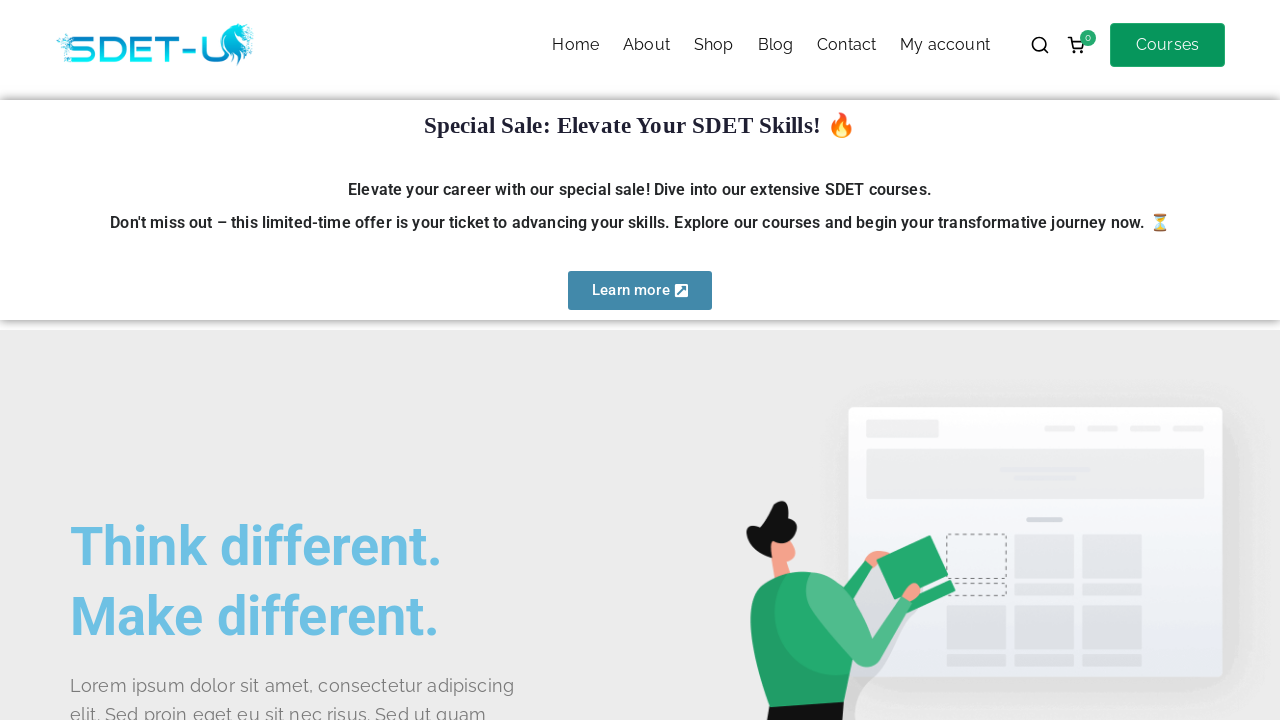

Clicked Quick Link 'Home' at (490, 426) on internal:role=contentinfo >> internal:role=heading[name="Quick Links"i] >> .. >>
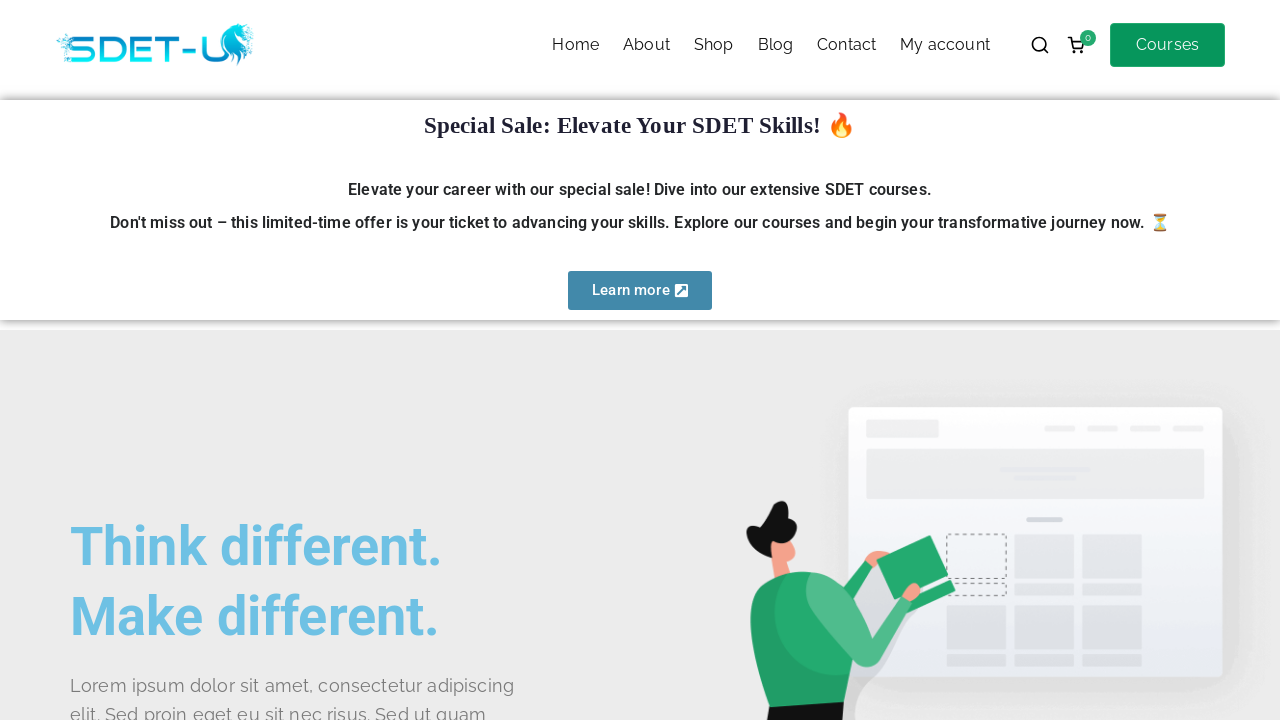

Verified navigation to correct URL for 'Home'
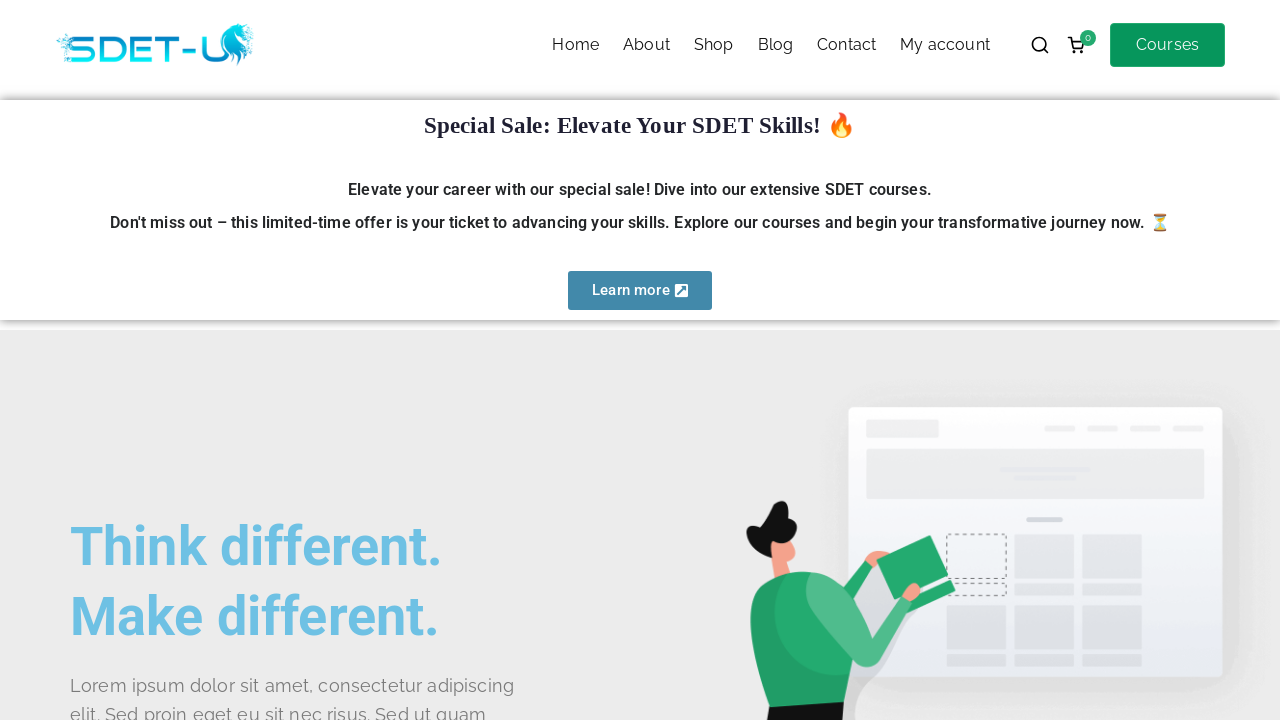

Navigated back to home page for next link test
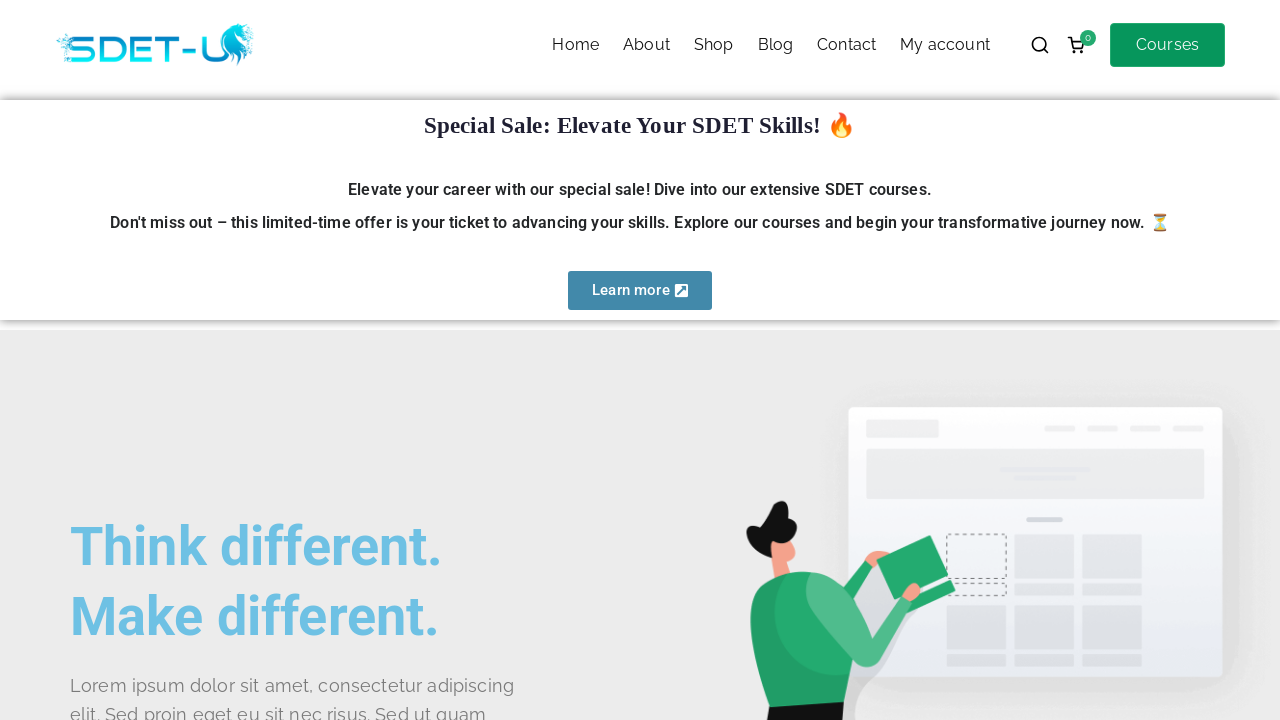

Located Quick Link 'About'
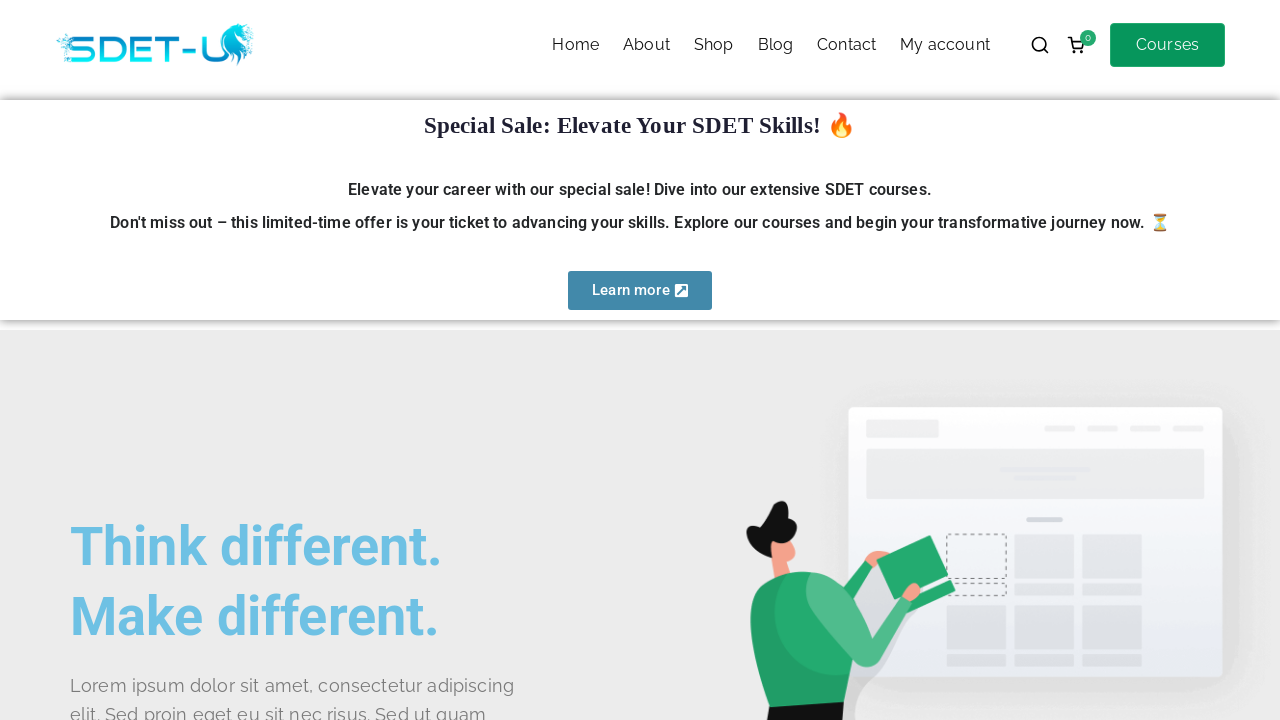

Verified Quick Link 'About' is visible
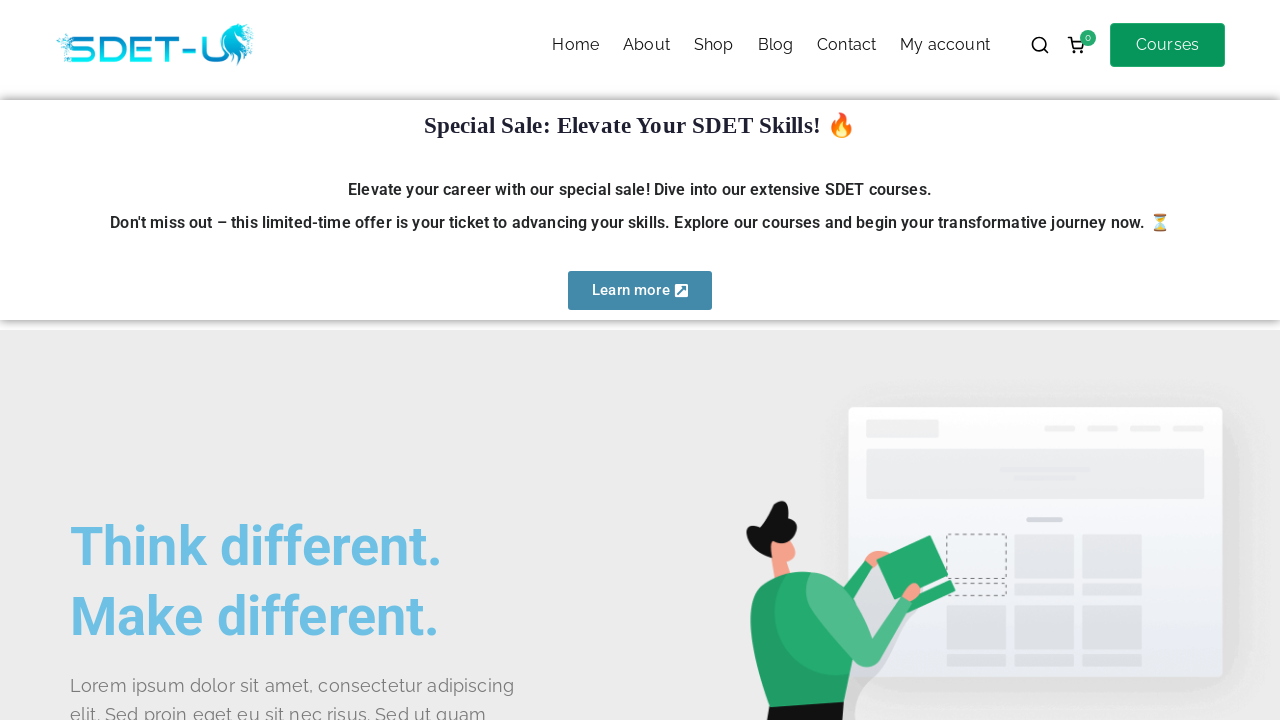

Clicked Quick Link 'About' at (490, 457) on internal:role=contentinfo >> internal:role=heading[name="Quick Links"i] >> .. >>
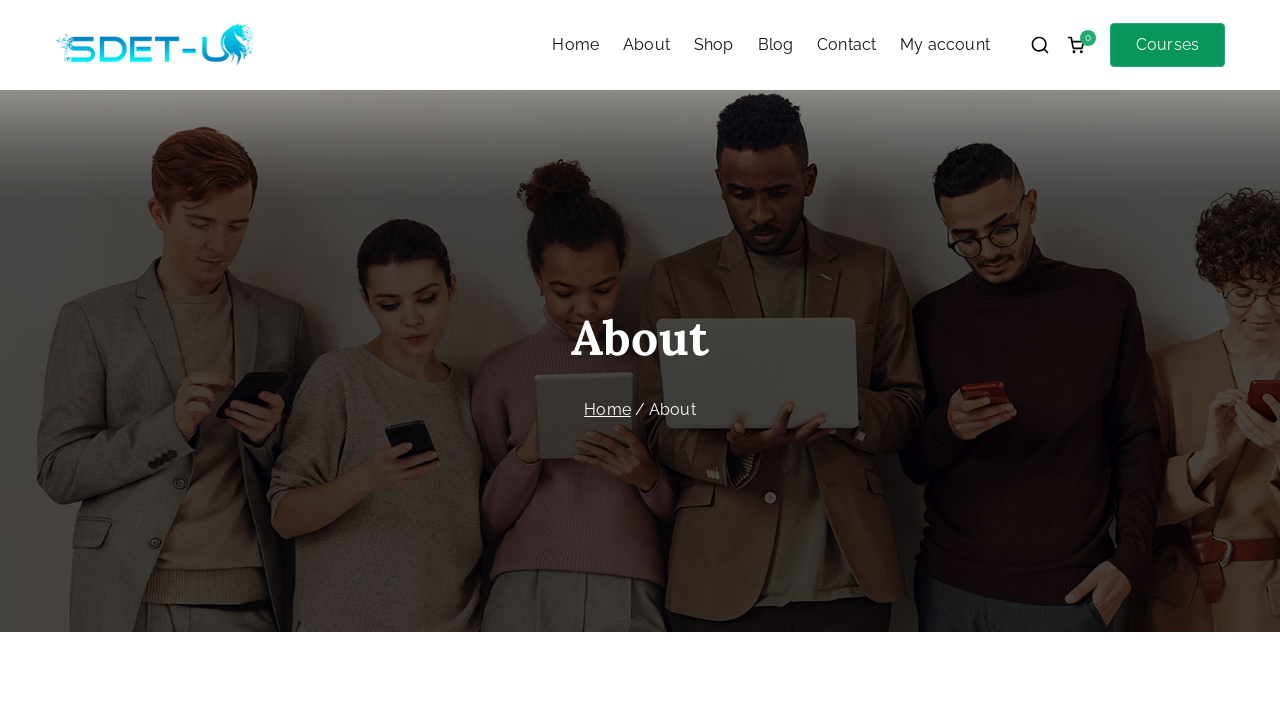

Verified navigation to correct URL for 'About'
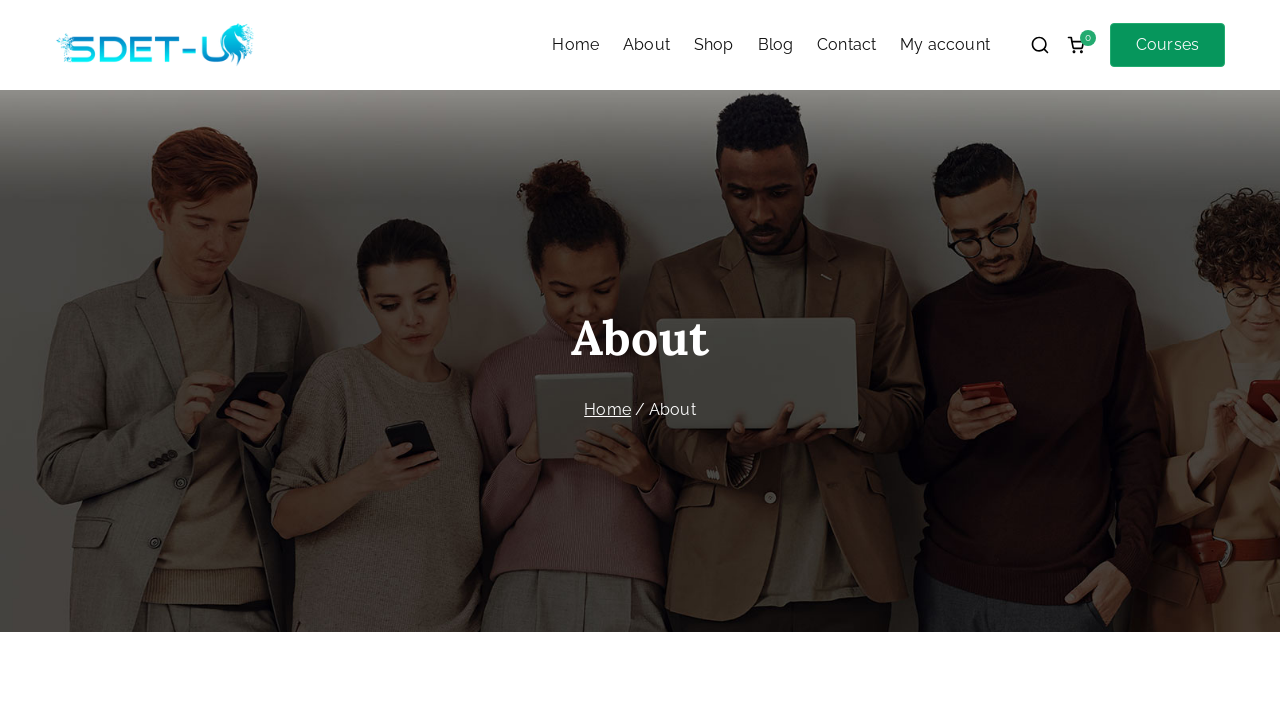

Navigated back to home page for next link test
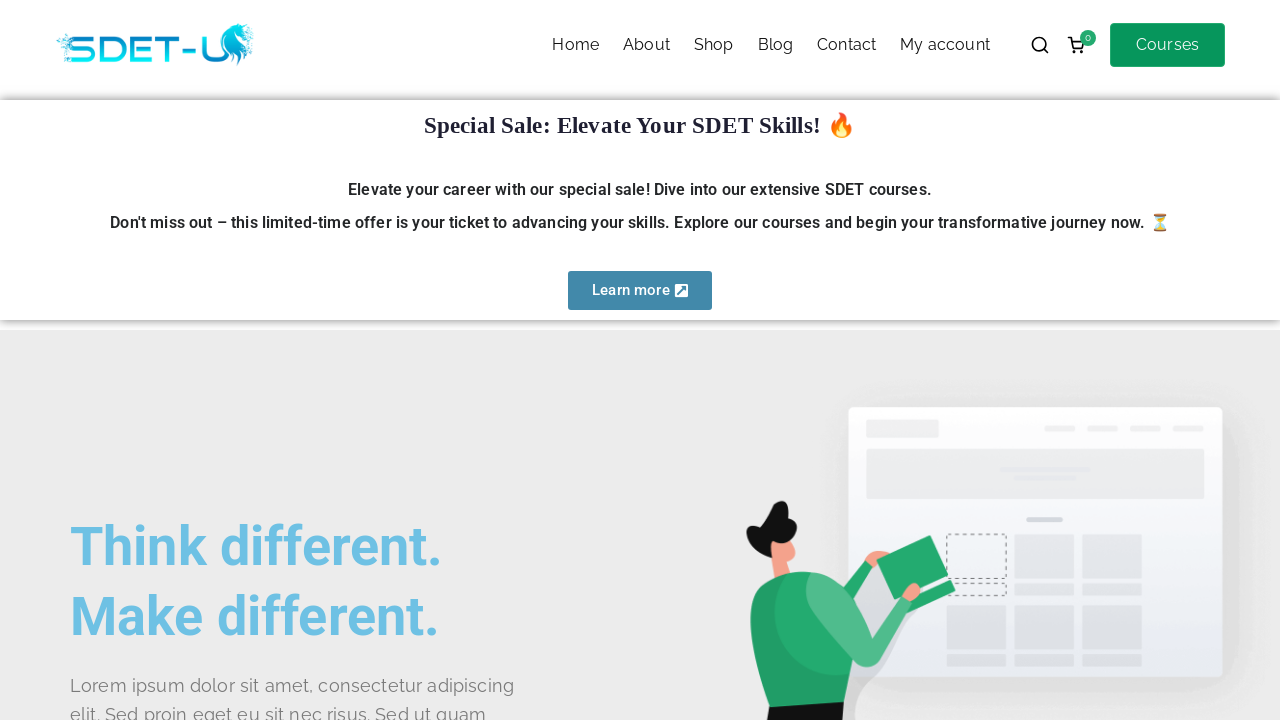

Located Quick Link 'Blog'
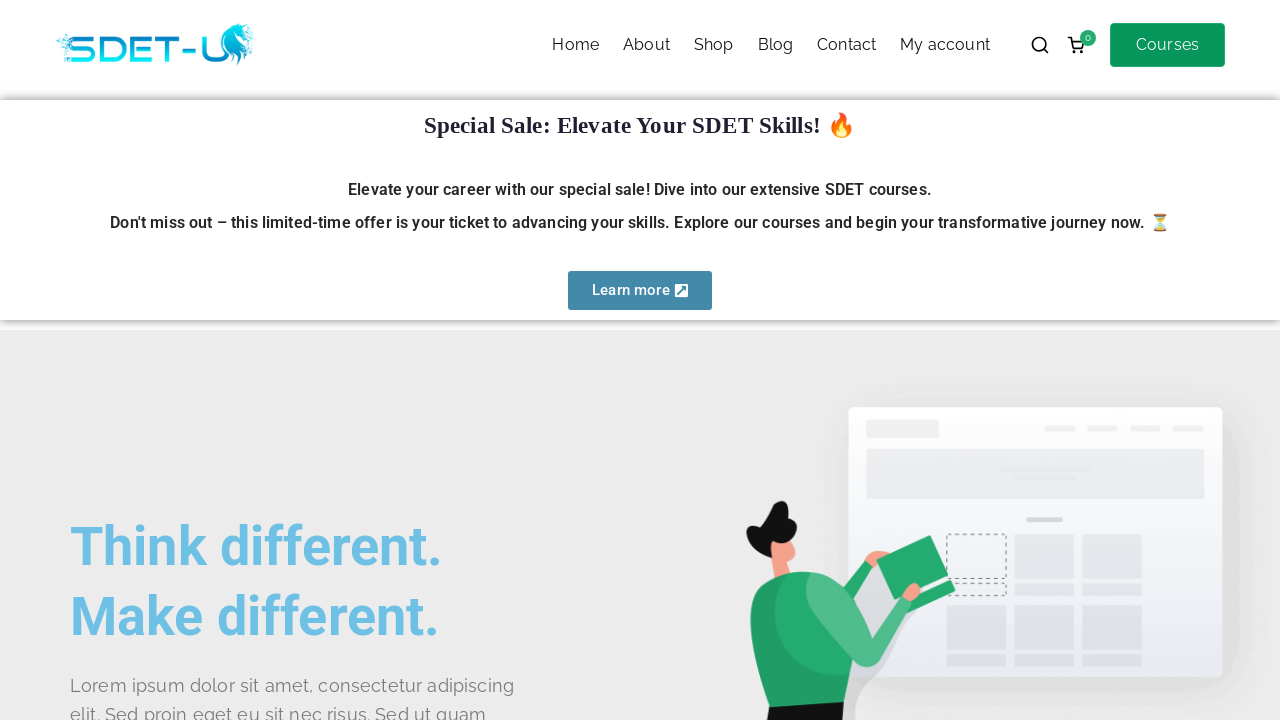

Verified Quick Link 'Blog' is visible
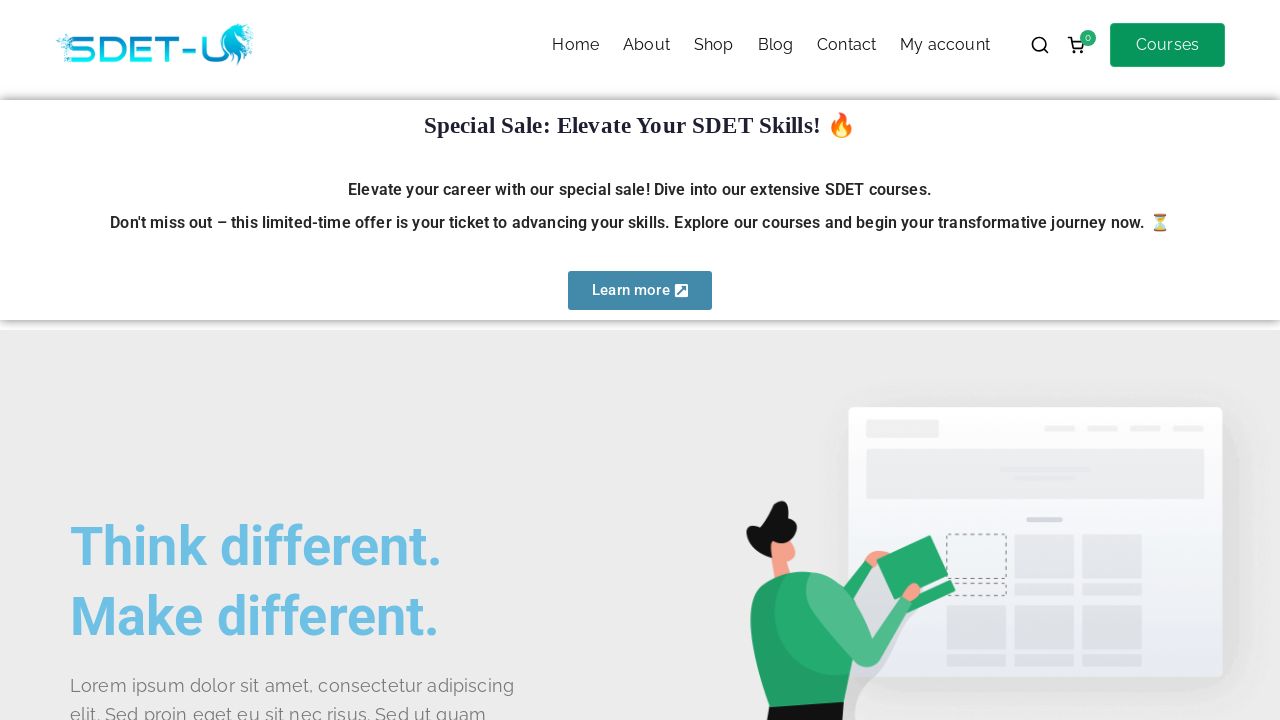

Clicked Quick Link 'Blog' at (490, 487) on internal:role=contentinfo >> internal:role=heading[name="Quick Links"i] >> .. >>
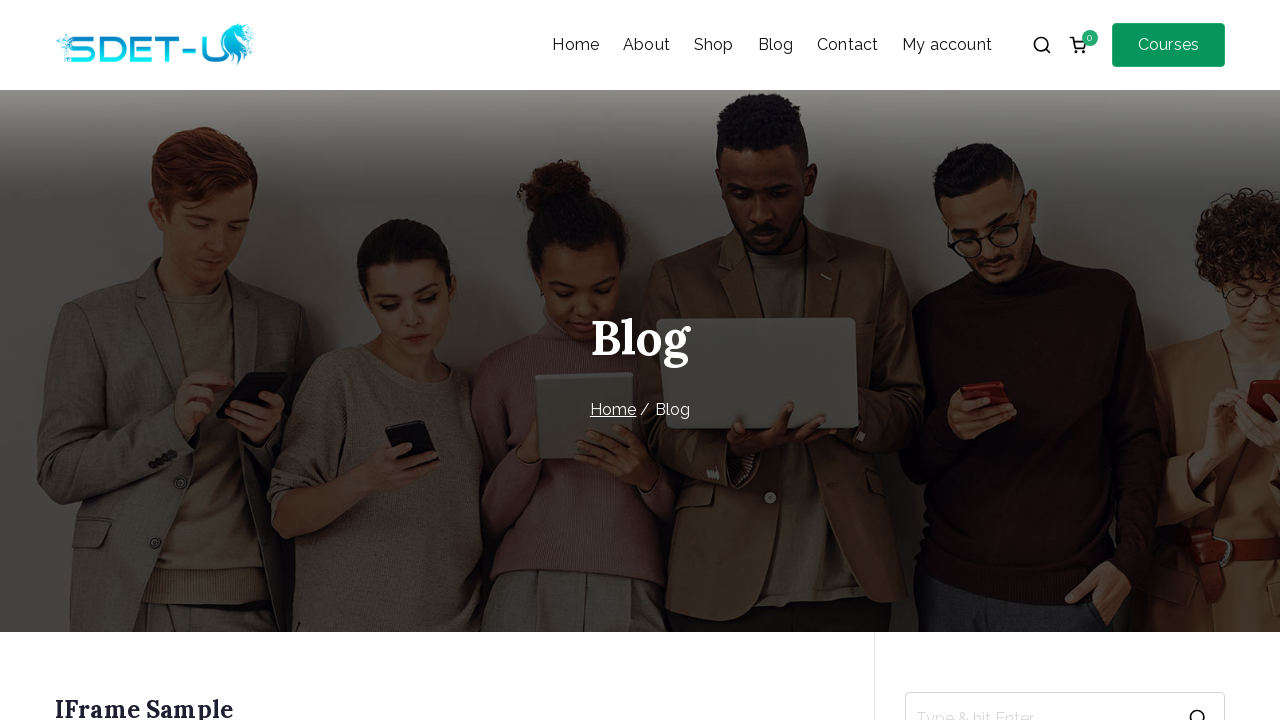

Verified navigation to correct URL for 'Blog'
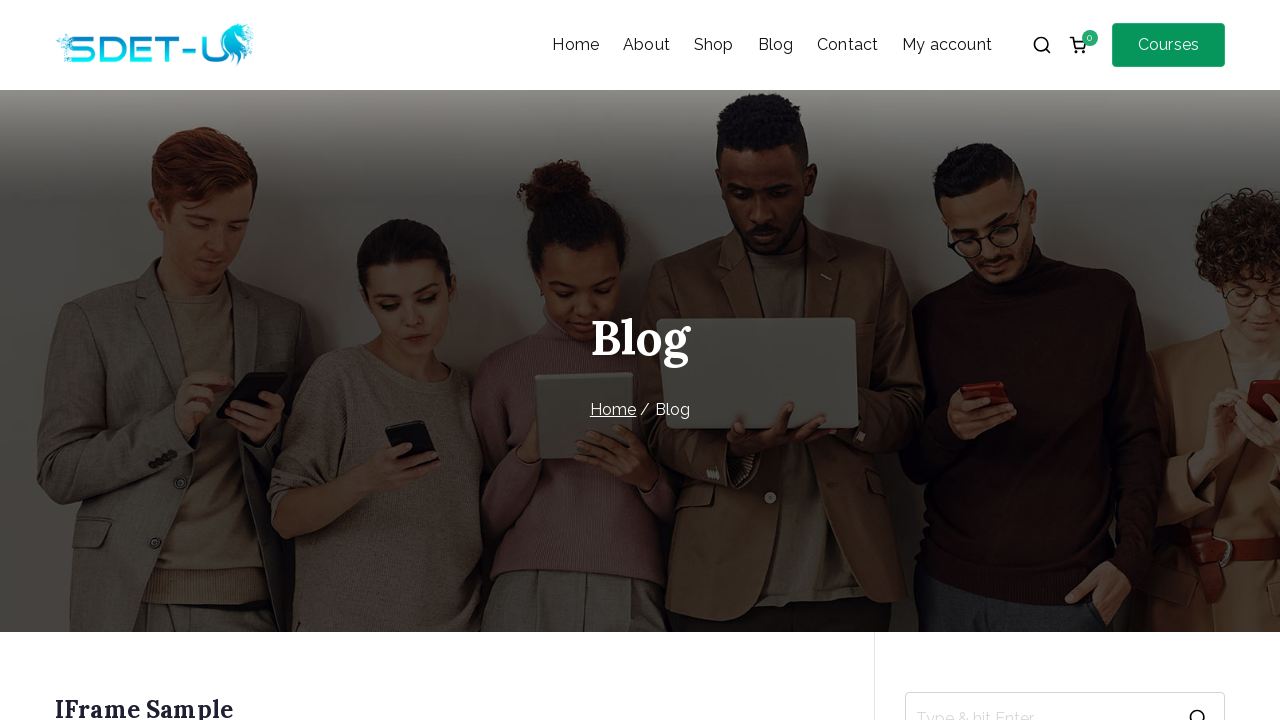

Navigated back to home page for next link test
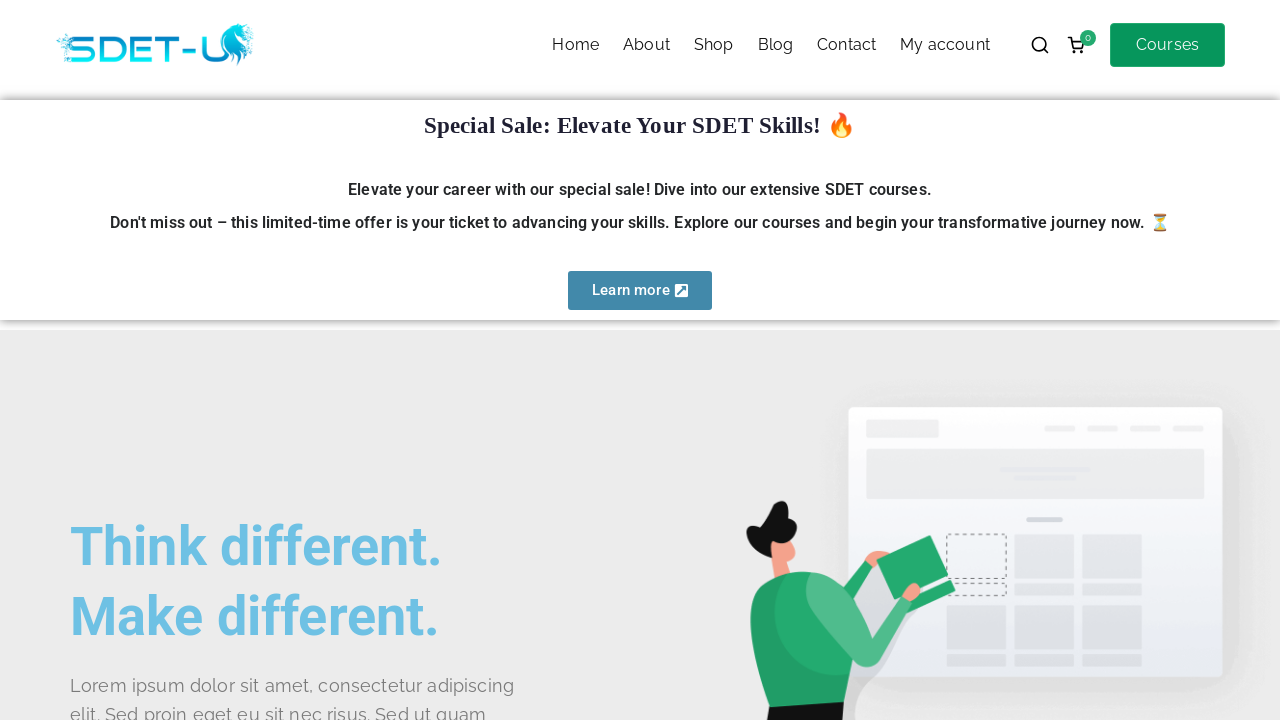

Located Quick Link 'Contact'
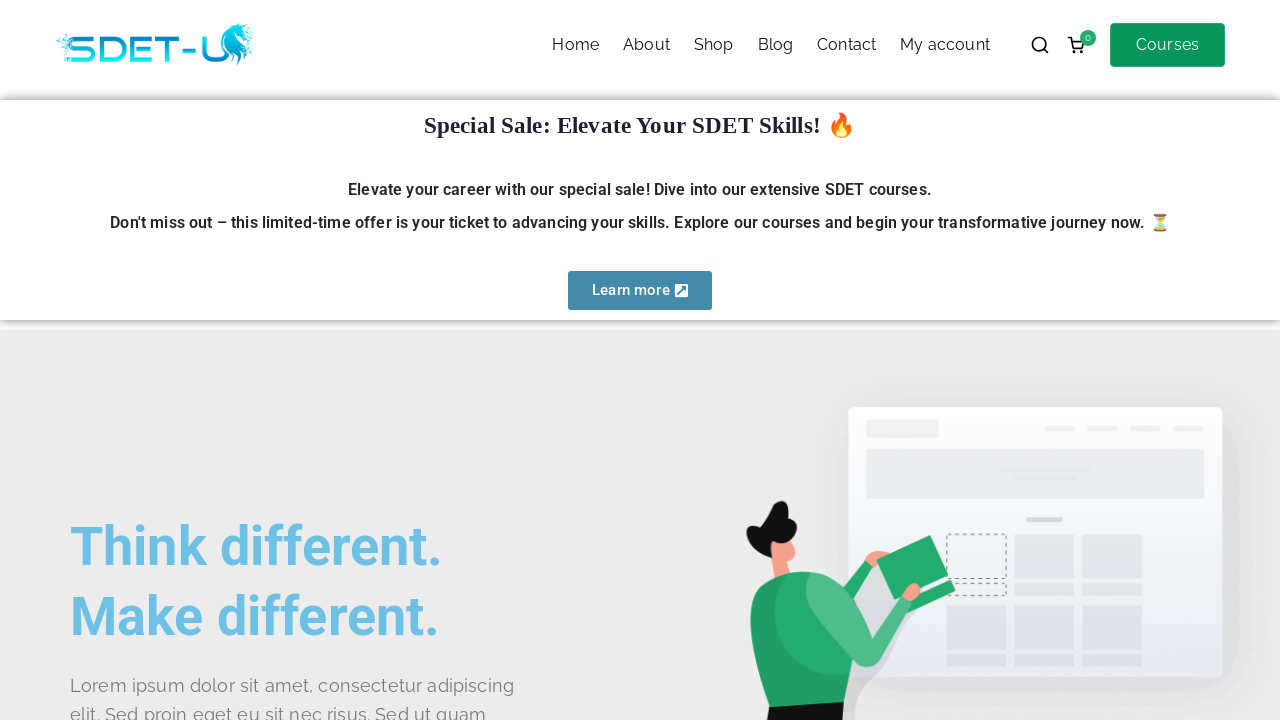

Verified Quick Link 'Contact' is visible
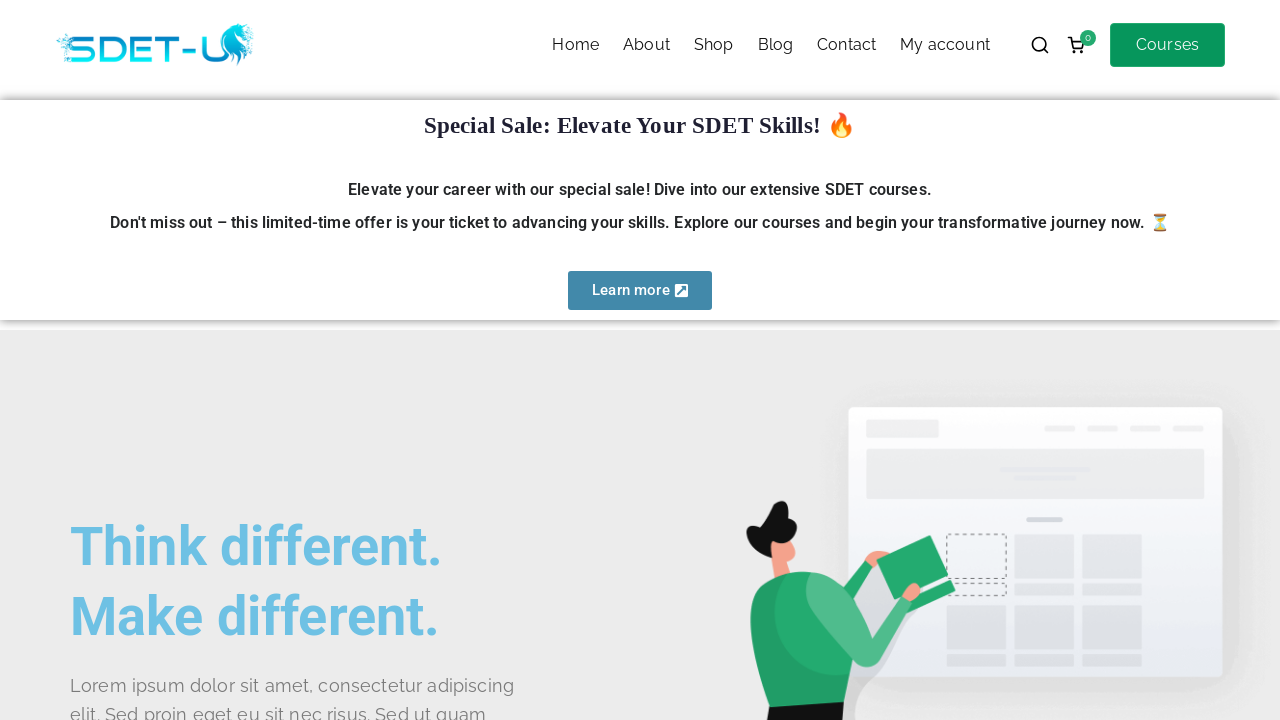

Clicked Quick Link 'Contact' at (490, 518) on internal:role=contentinfo >> internal:role=heading[name="Quick Links"i] >> .. >>
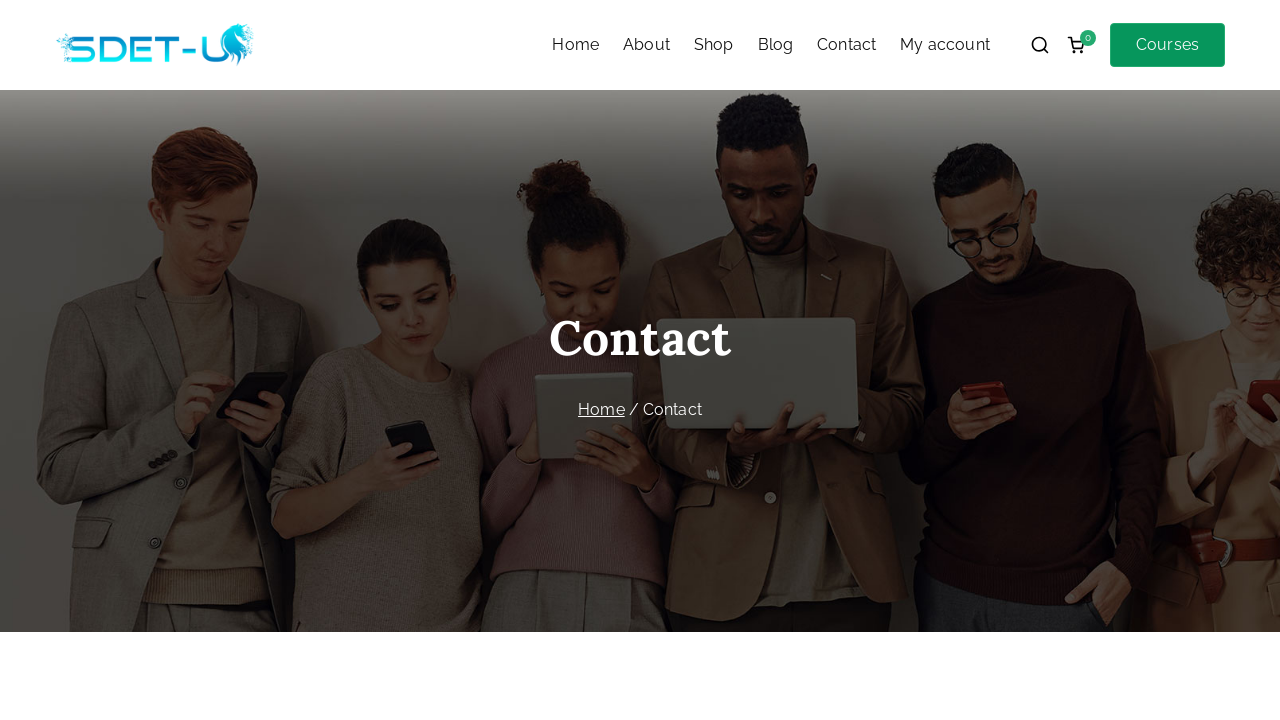

Verified navigation to correct URL for 'Contact'
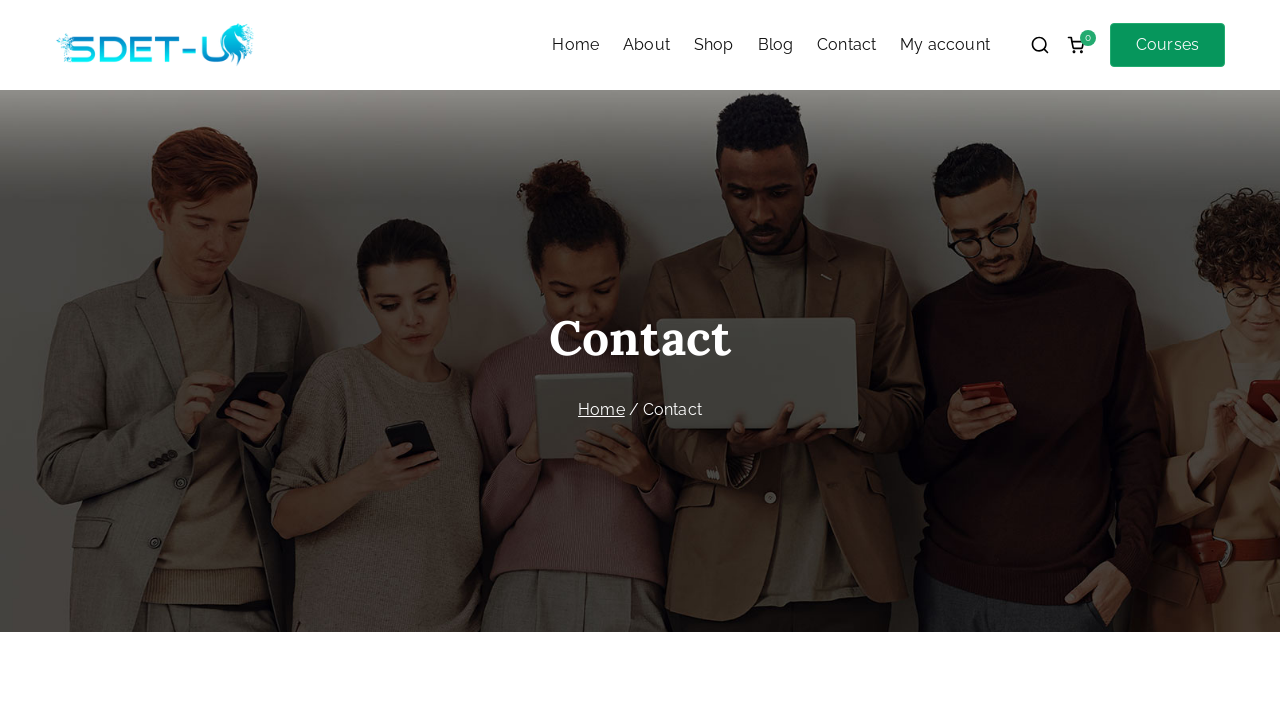

Navigated back to home page for next link test
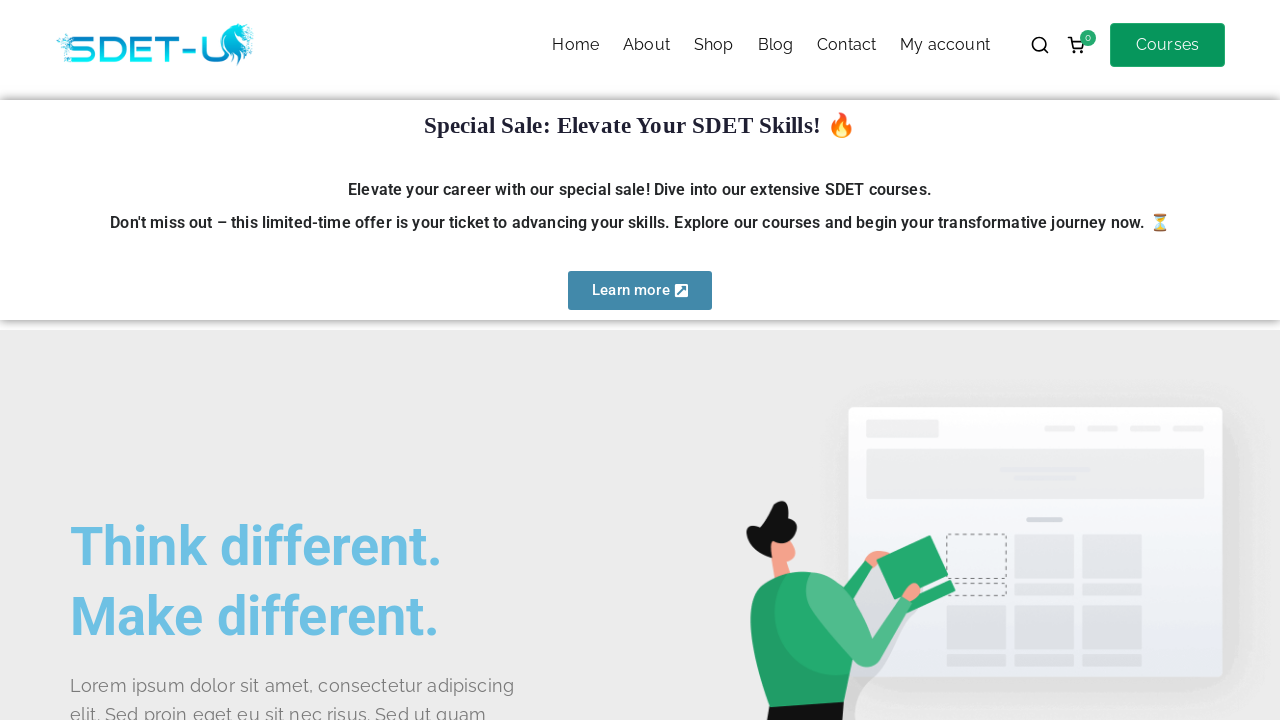

Located Quick Link 'Support Form'
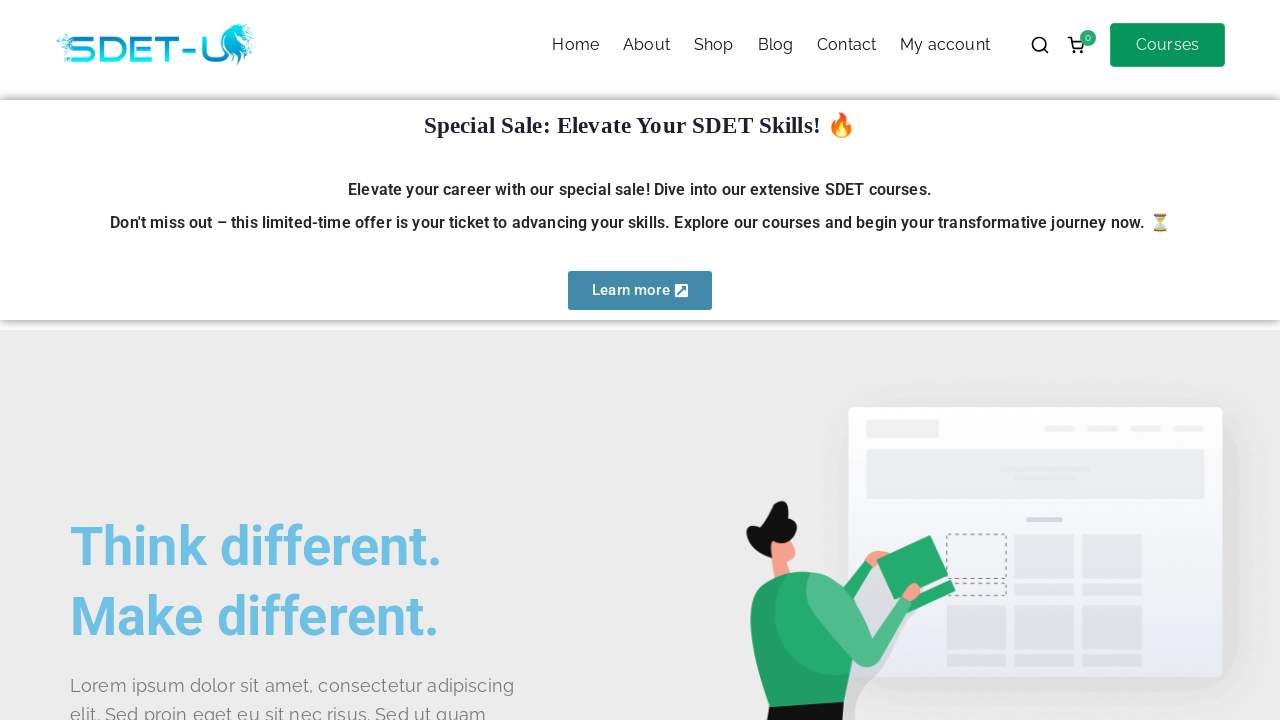

Verified Quick Link 'Support Form' is visible
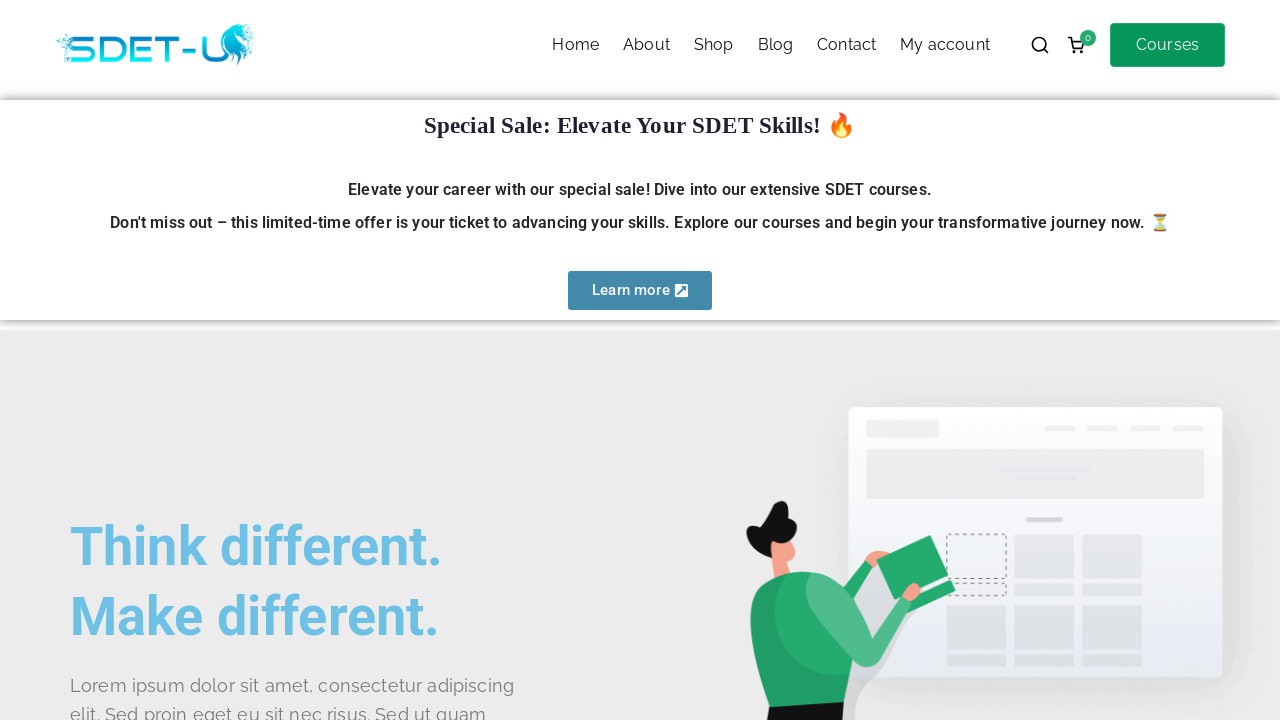

Clicked Quick Link 'Support Form' at (490, 548) on internal:role=contentinfo >> internal:role=heading[name="Quick Links"i] >> .. >>
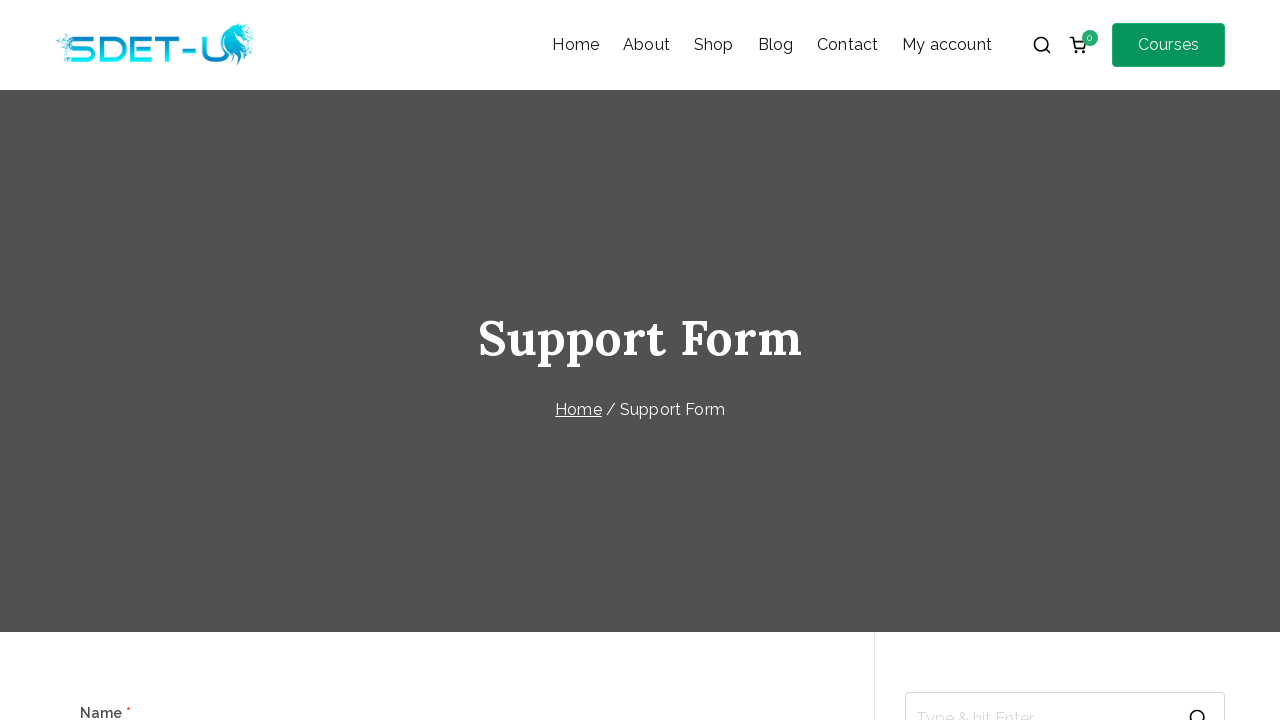

Verified navigation to correct URL for 'Support Form'
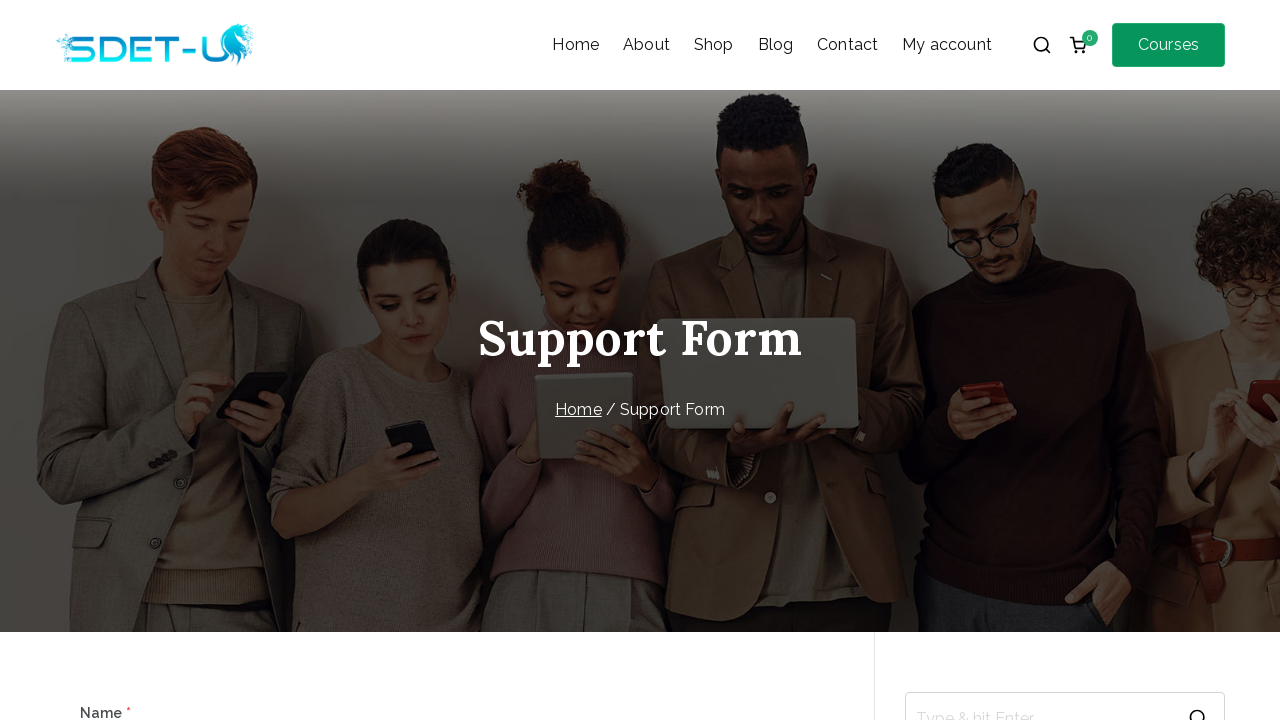

Navigated back to home page for next link test
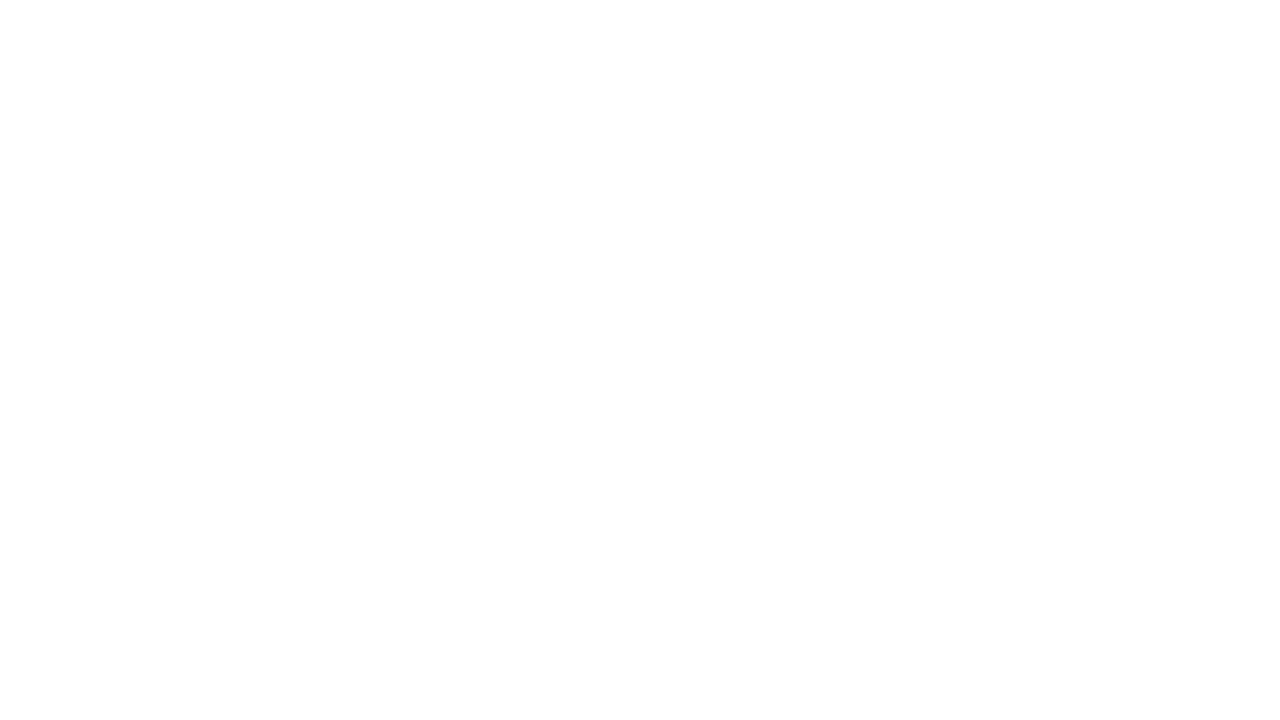

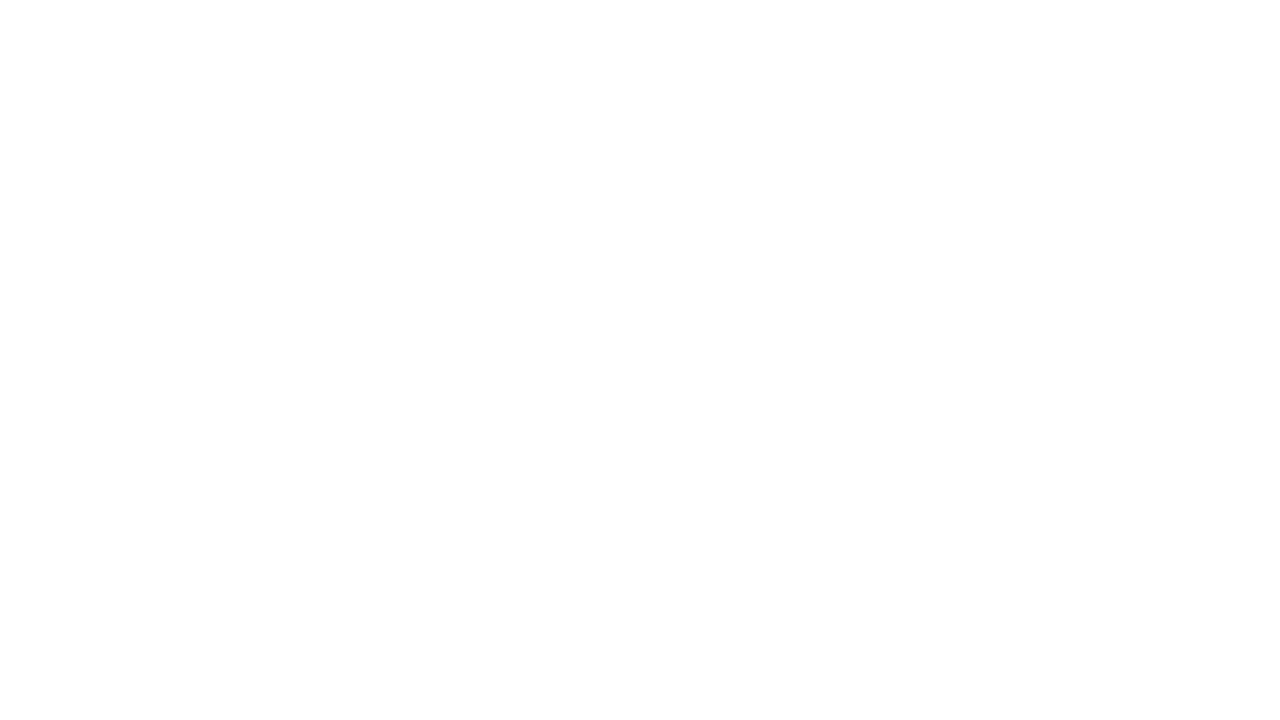